Navigates to the Honda 2 Wheelers India homepage to verify the page loads successfully

Starting URL: https://www.honda2wheelersindia.com/

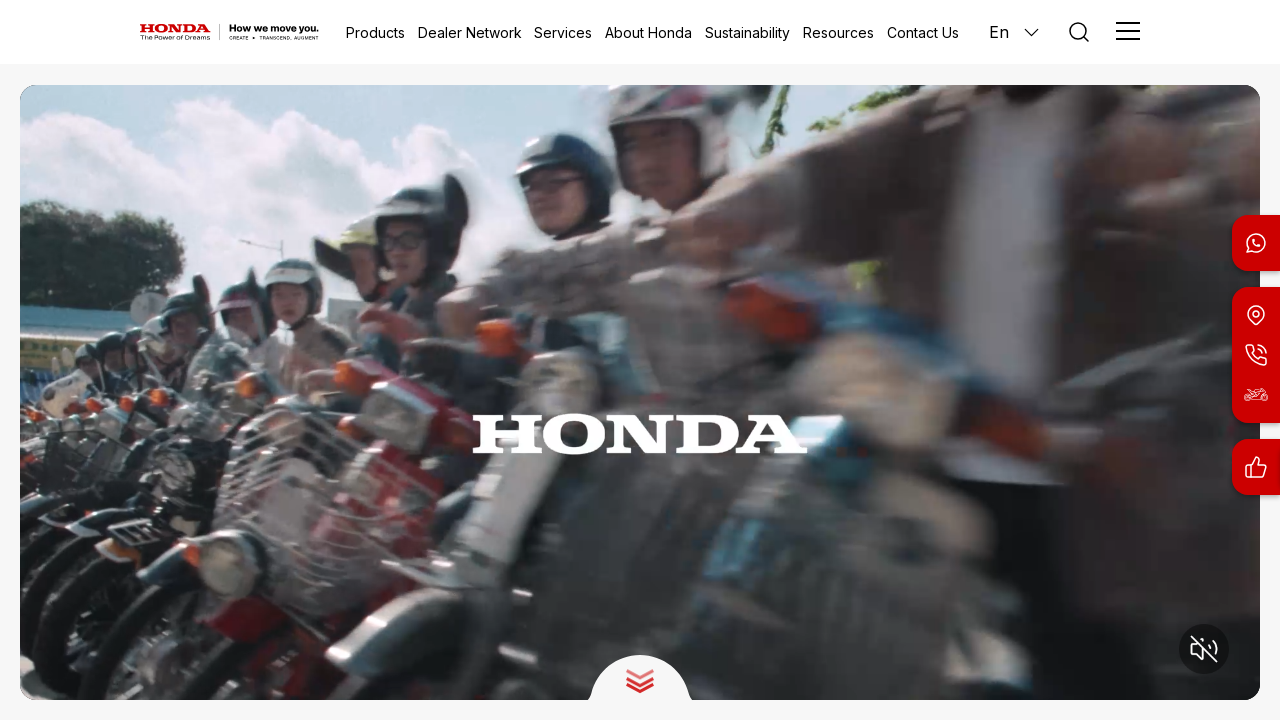

Waited for page DOM content to be fully loaded
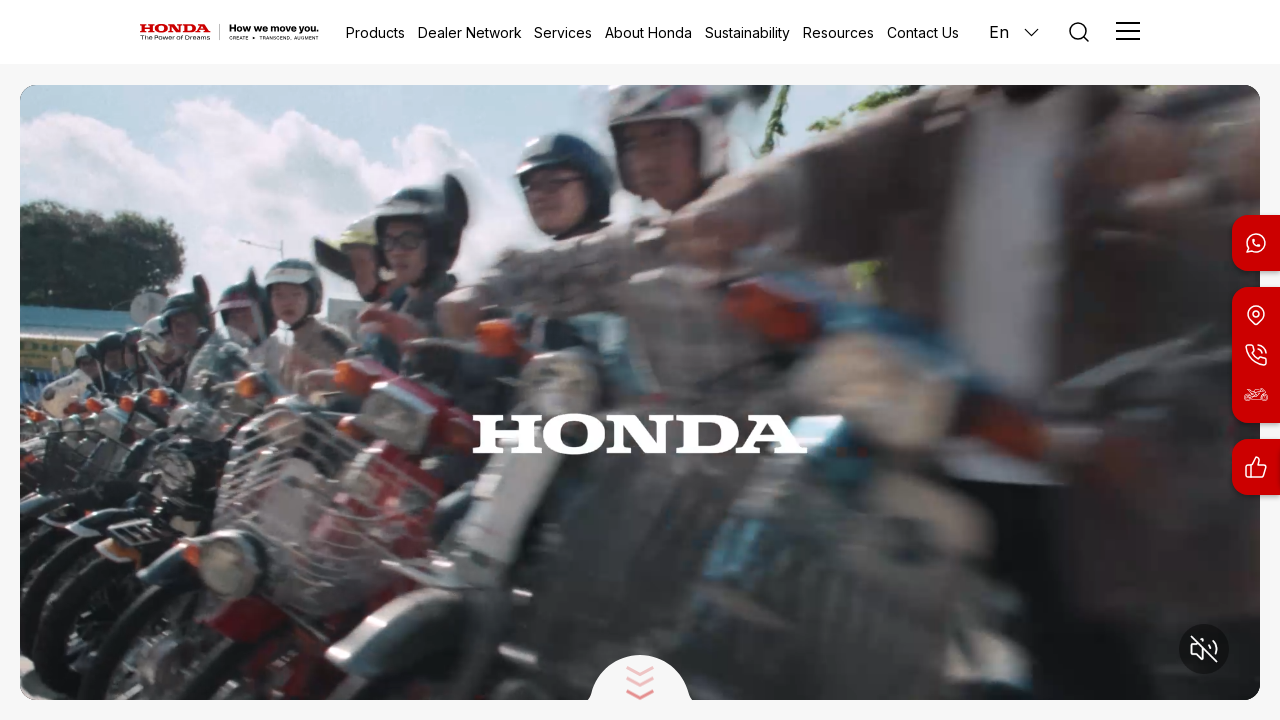

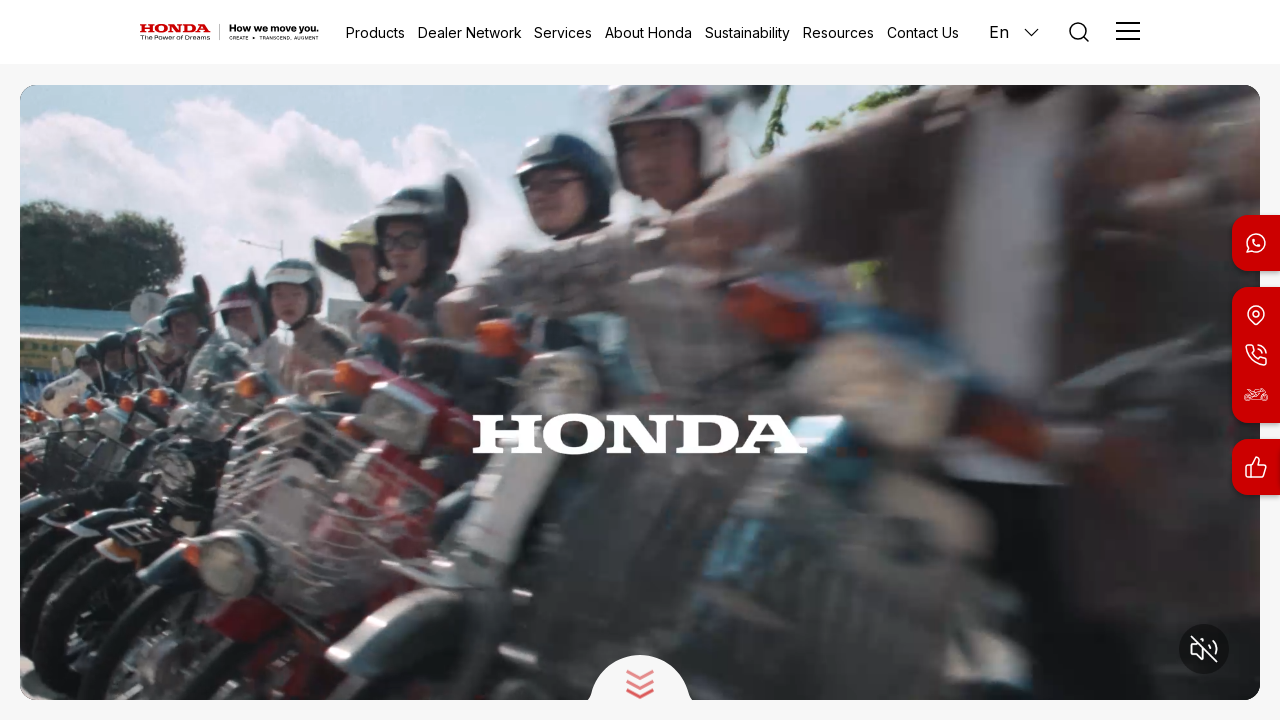